Tests a vegetable shopping site by searching for products containing "ca", verifying 4 results appear, adding "Carrot" to cart, and asserting the brand name is "GREENKART"

Starting URL: https://rahulshettyacademy.com/seleniumPractise/#/

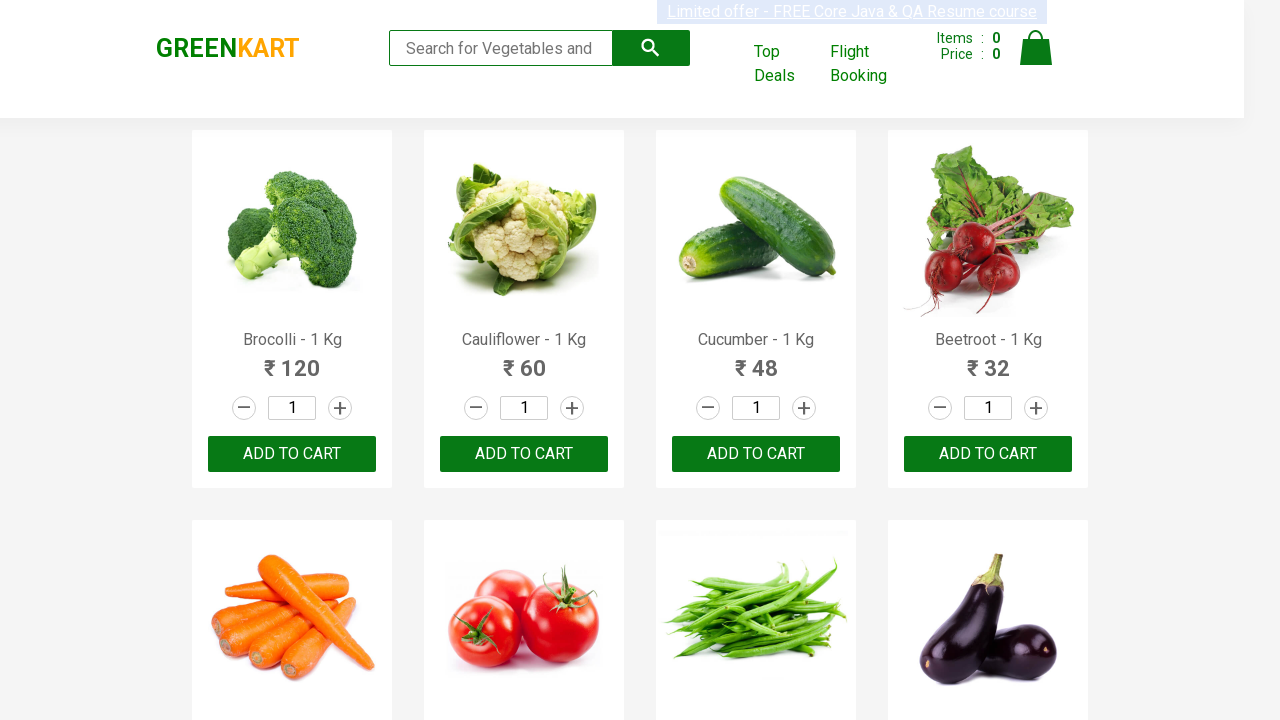

Typed 'ca' in the search box on .search-keyword
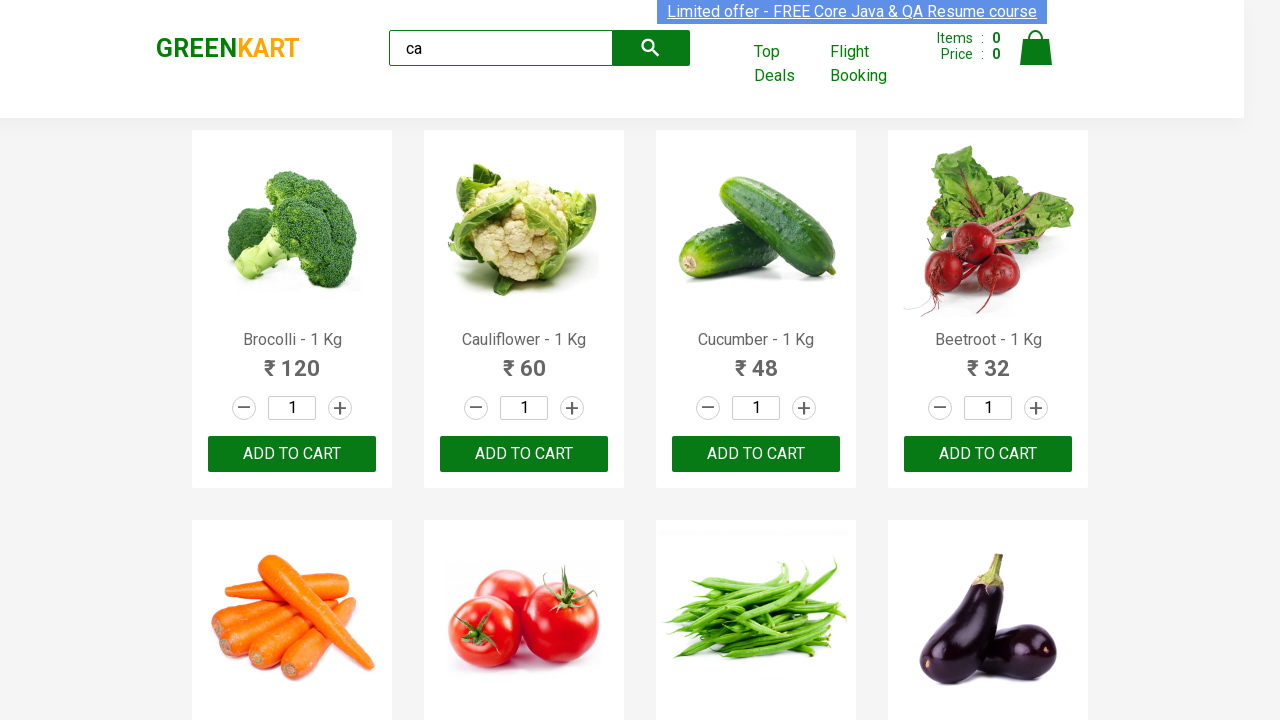

Waited 2 seconds for search results to load
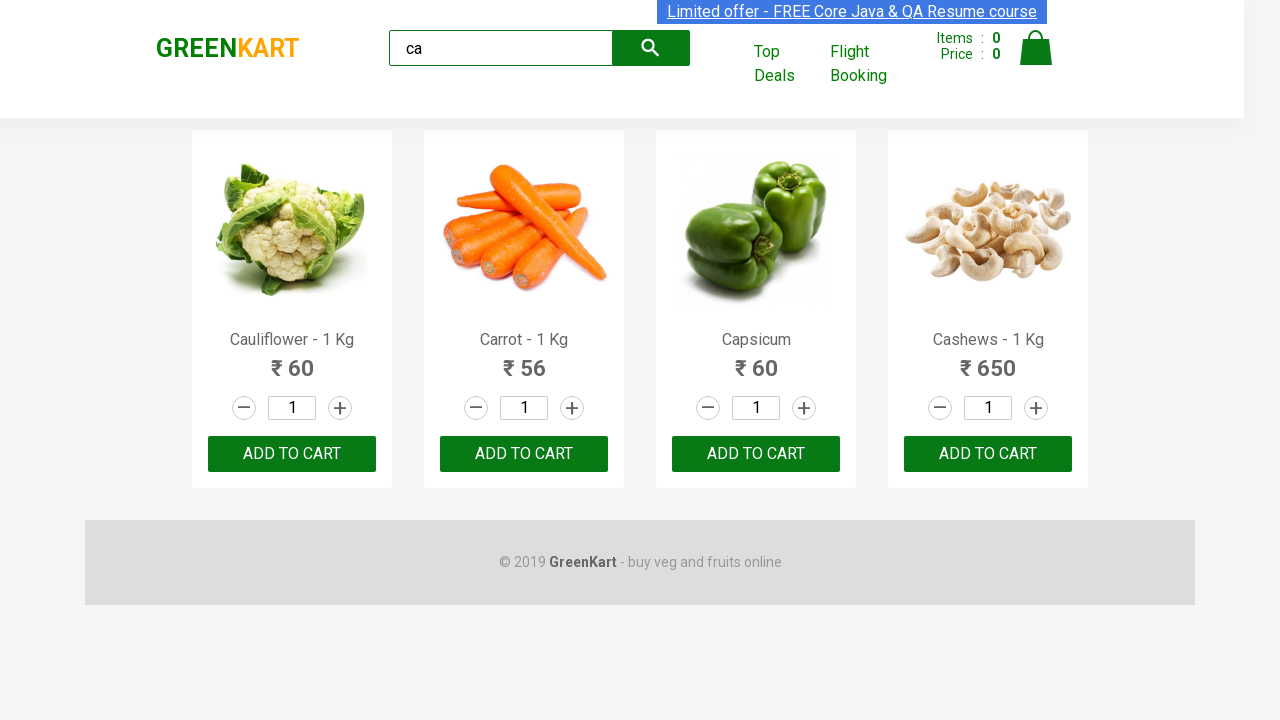

Product selector became visible
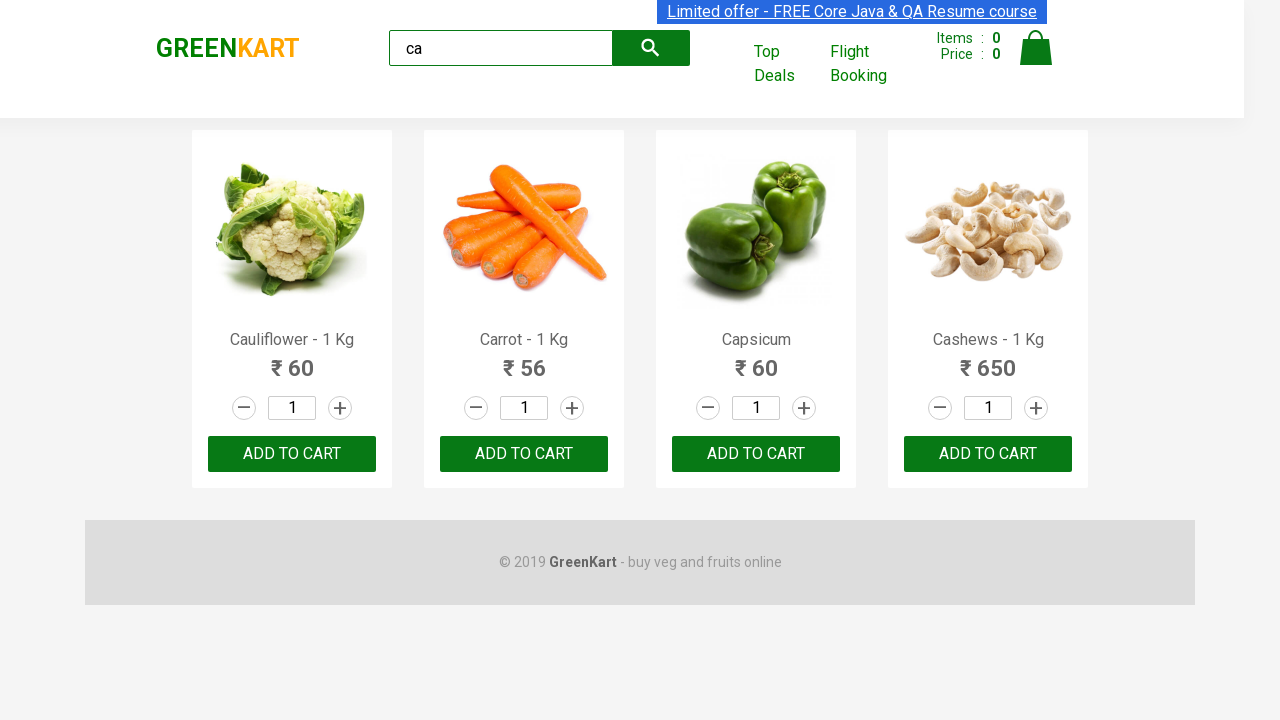

Located all product elements
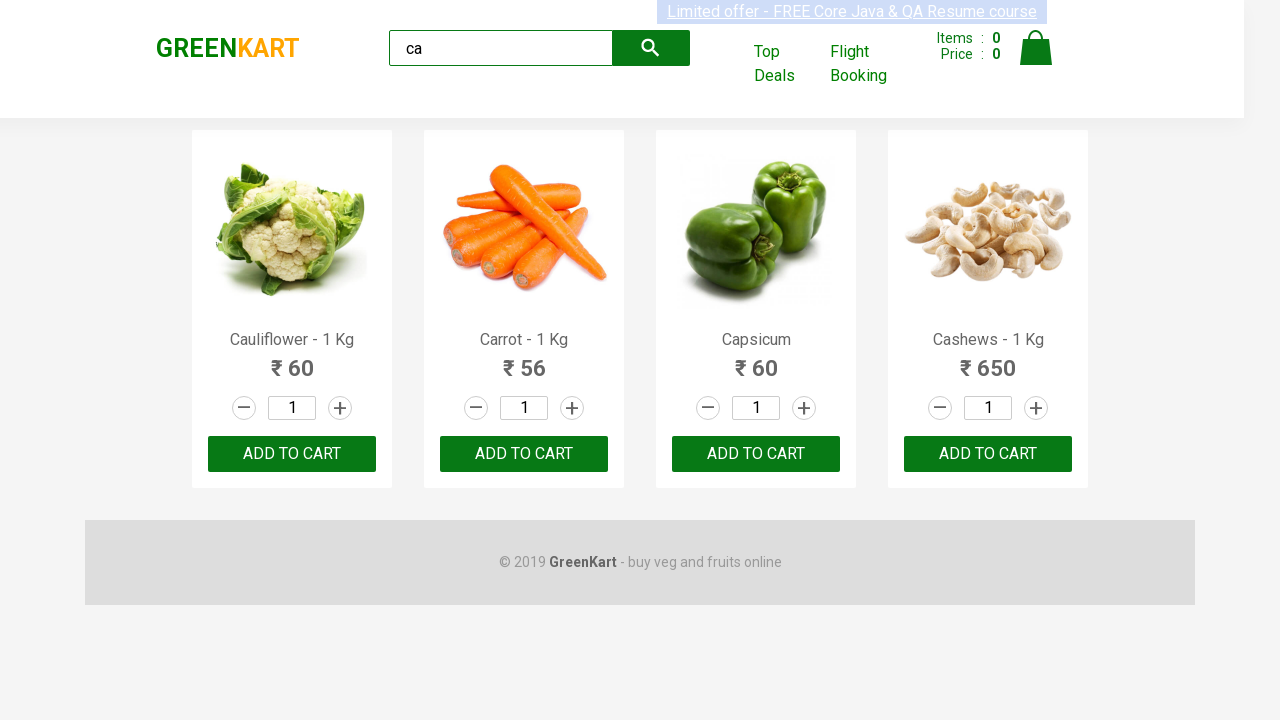

Verified 4 products are displayed in search results
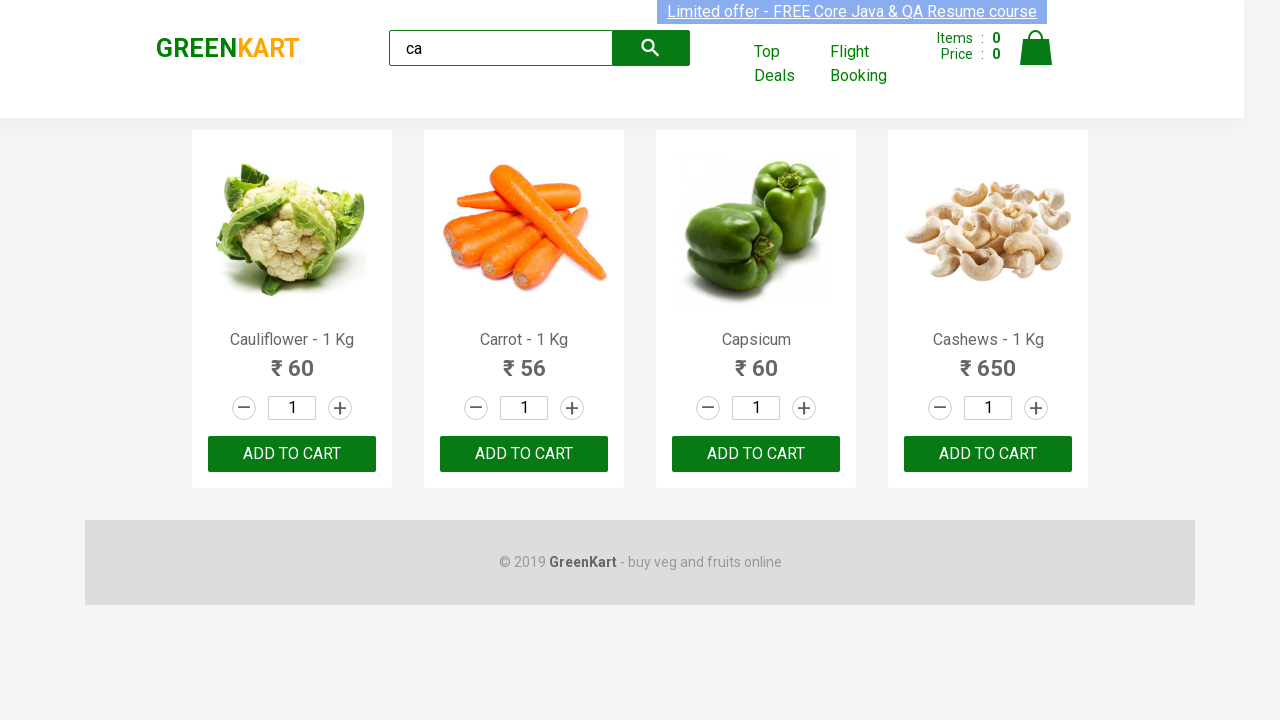

Located all product items for iteration
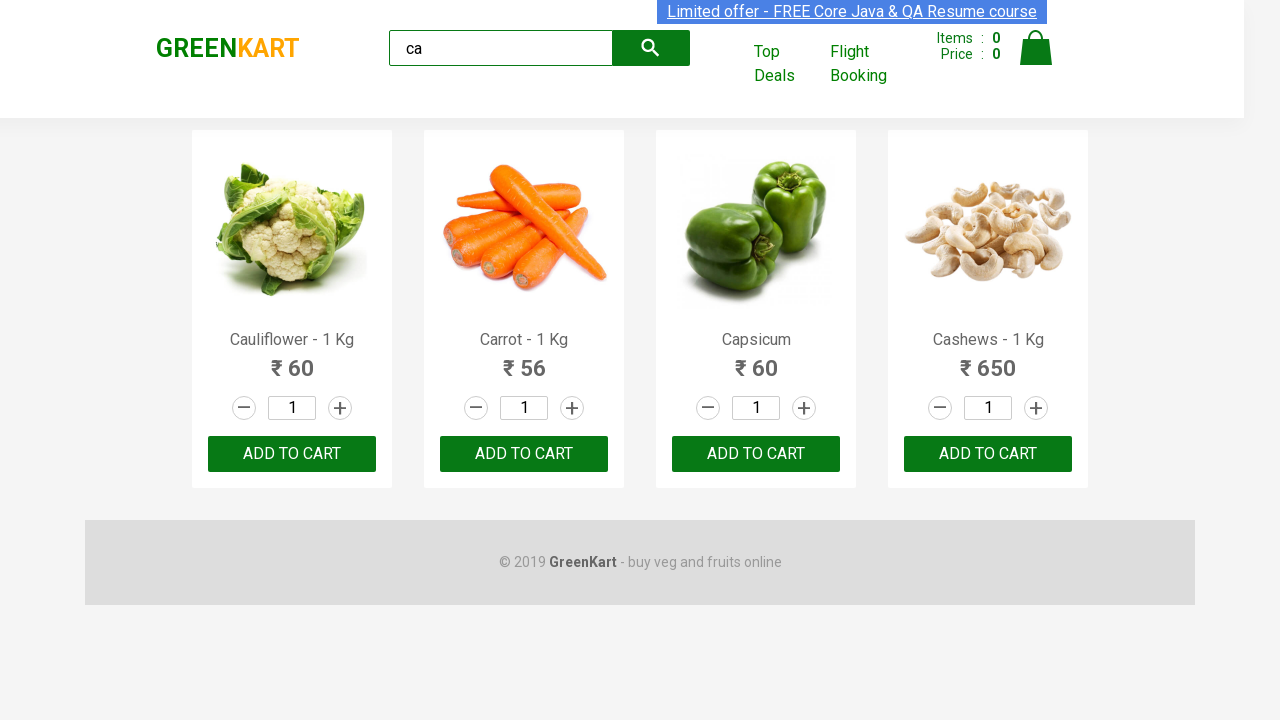

Checking product 1 of 4
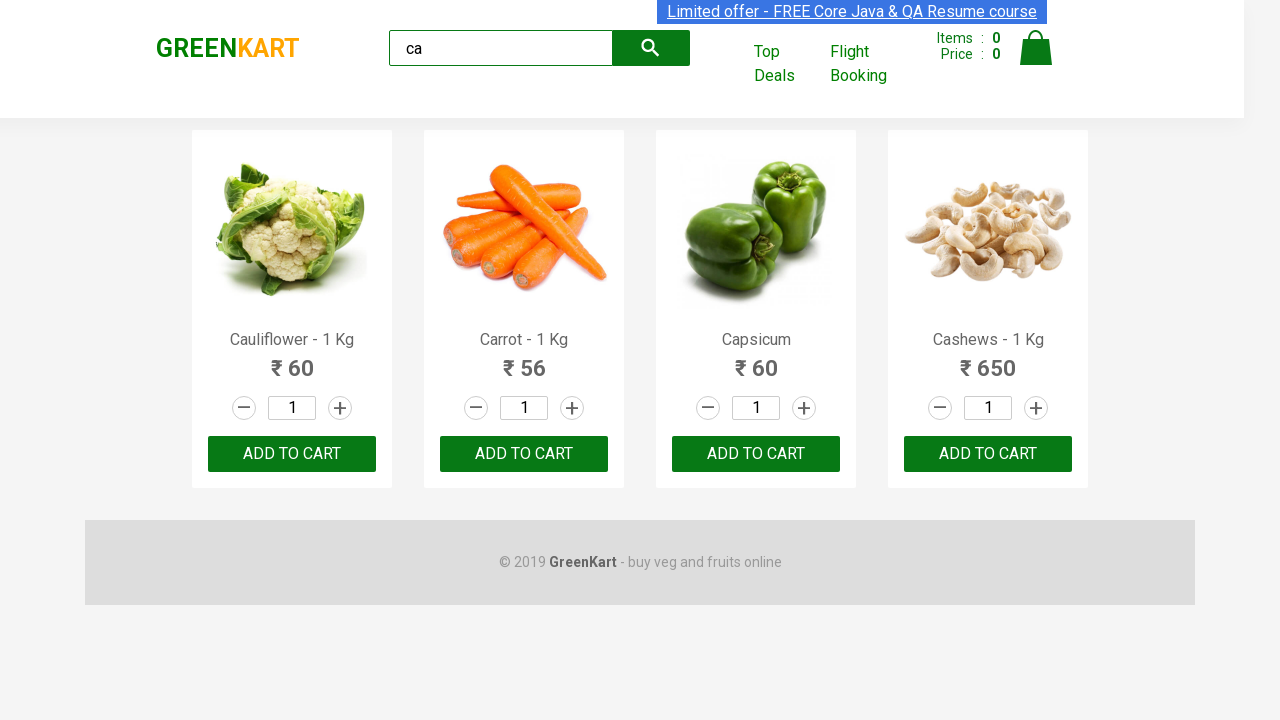

Retrieved product name: Cauliflower - 1 Kg
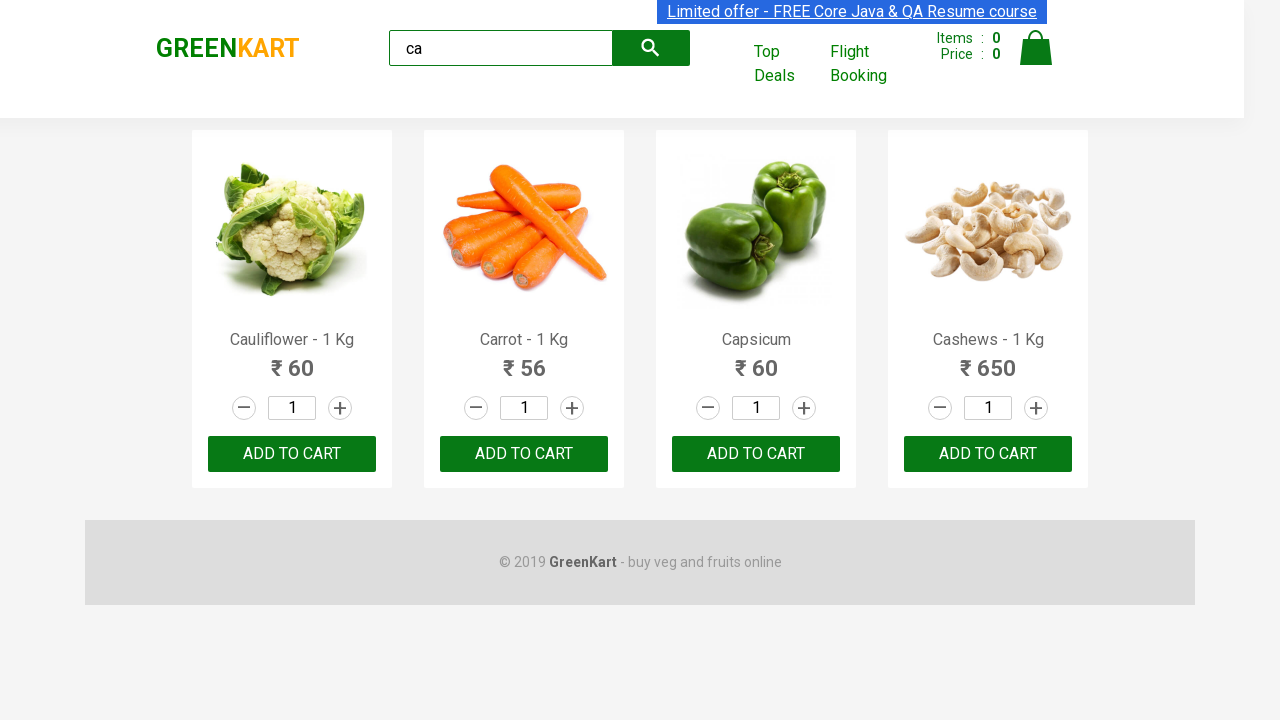

Checking product 2 of 4
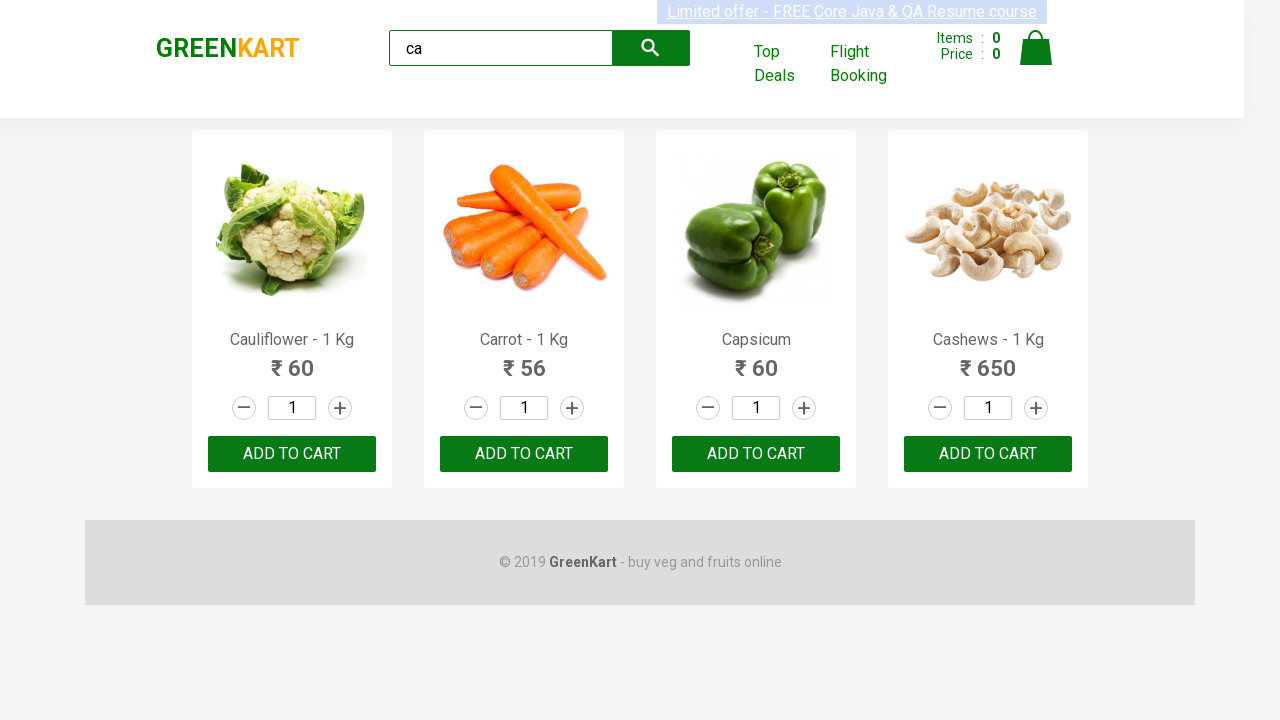

Retrieved product name: Carrot - 1 Kg
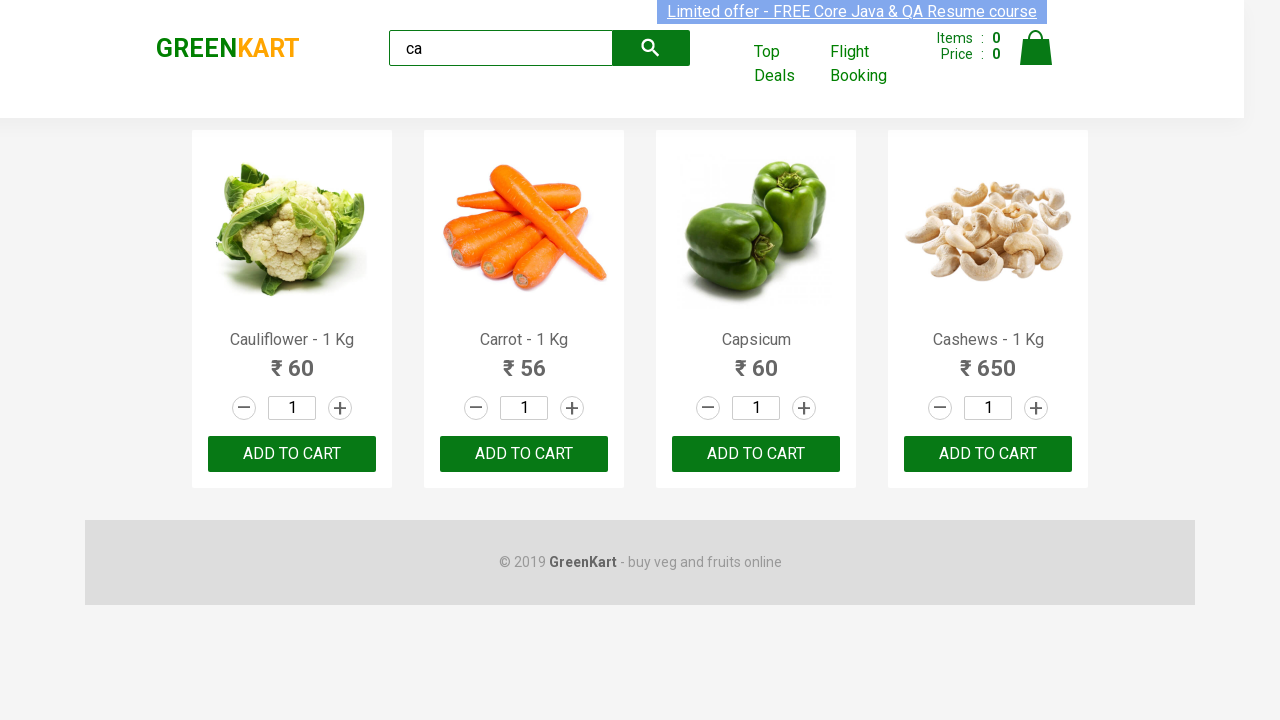

Clicked ADD TO CART button for Carrot at (524, 454) on .products .product >> nth=1 >> div.product-action button
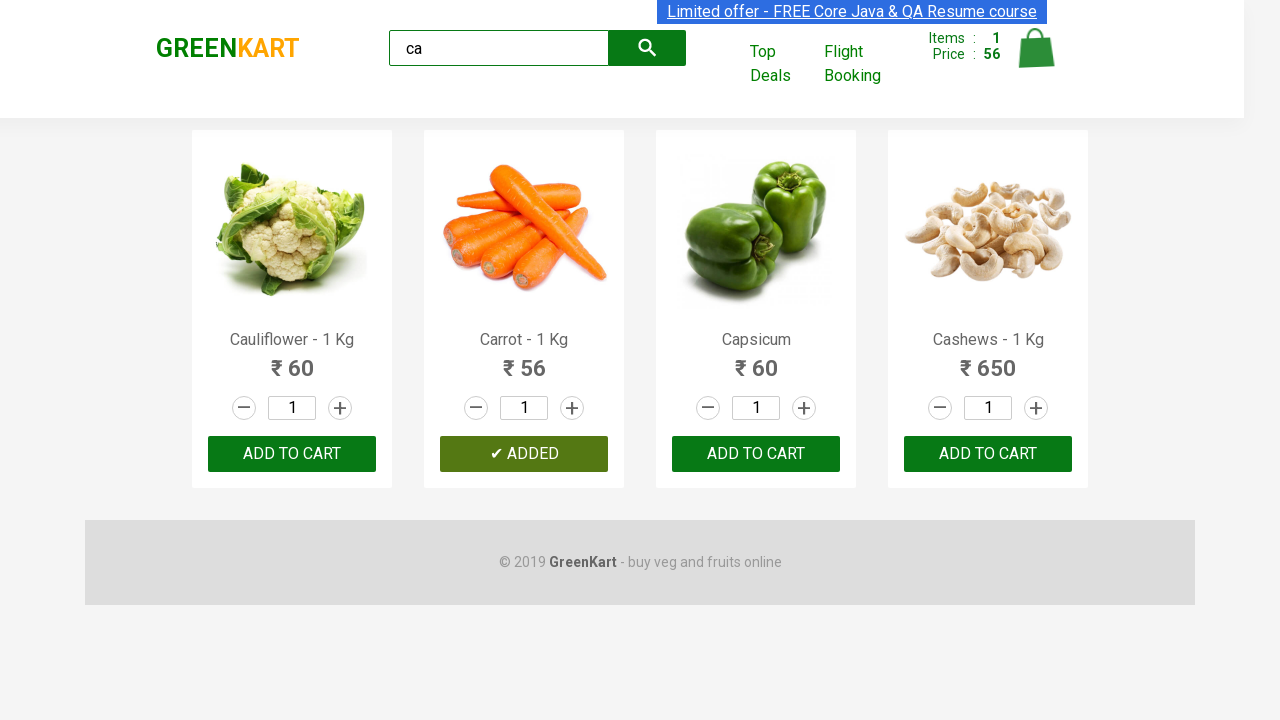

Retrieved brand text: GREENKART
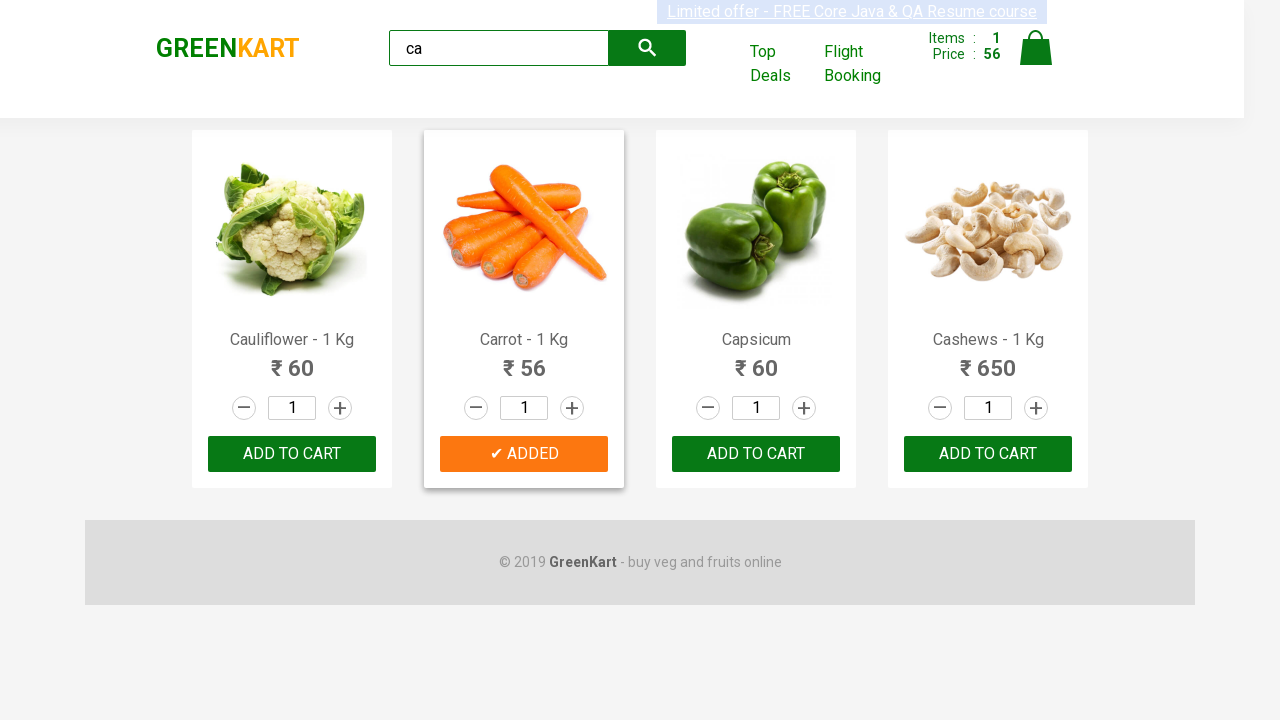

Verified brand name is 'GREENKART'
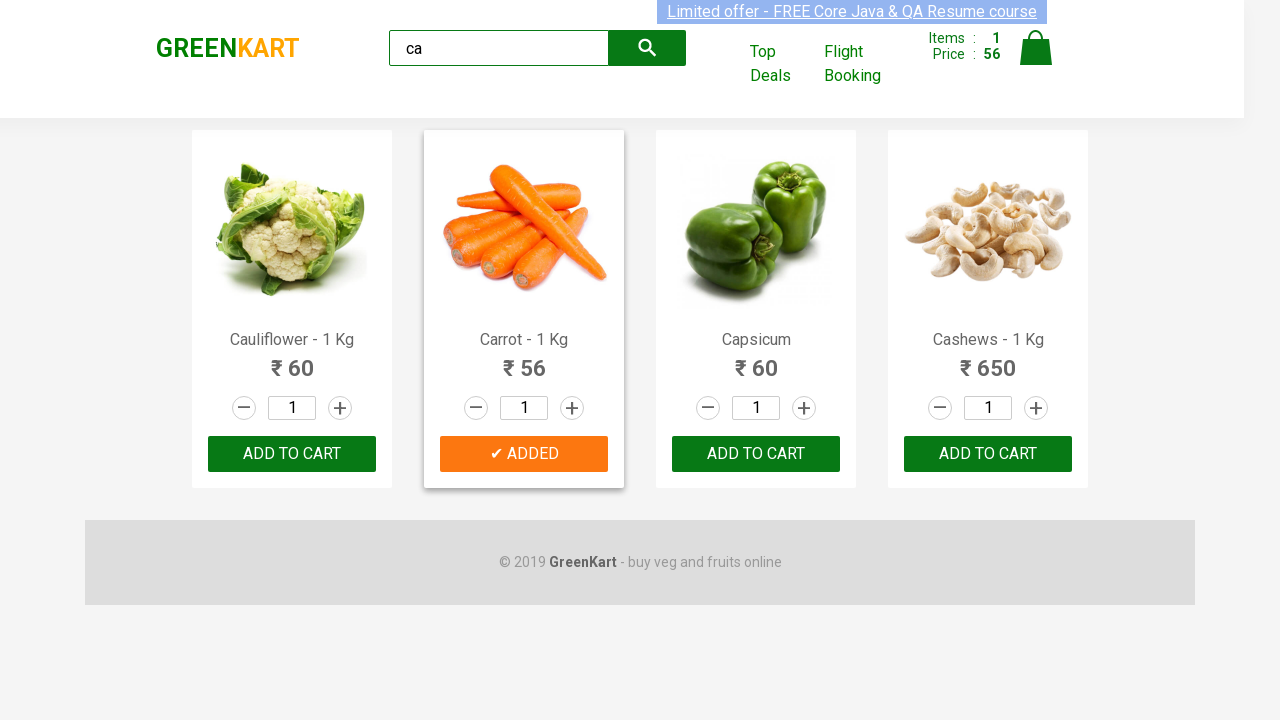

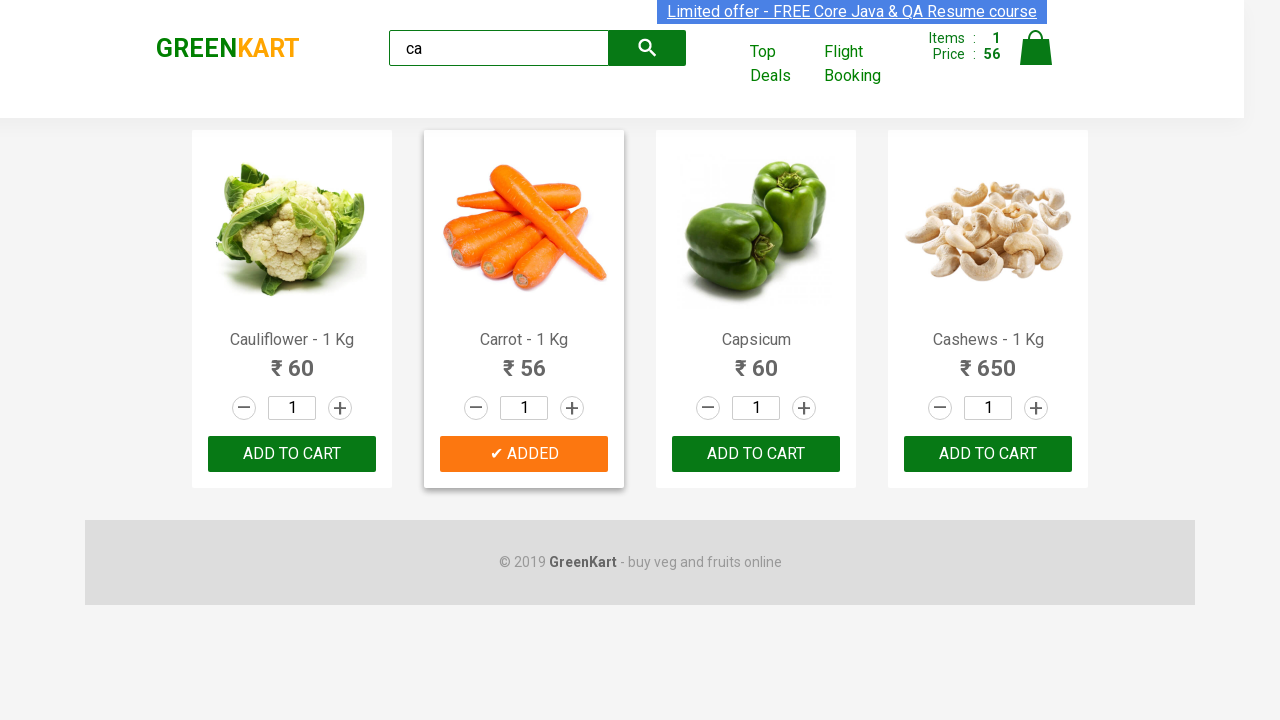